Verifies the header text on the ZeroBank login page displays "Log in to ZeroBank" without performing any login actions

Starting URL: http://zero.webappsecurity.com/login.html

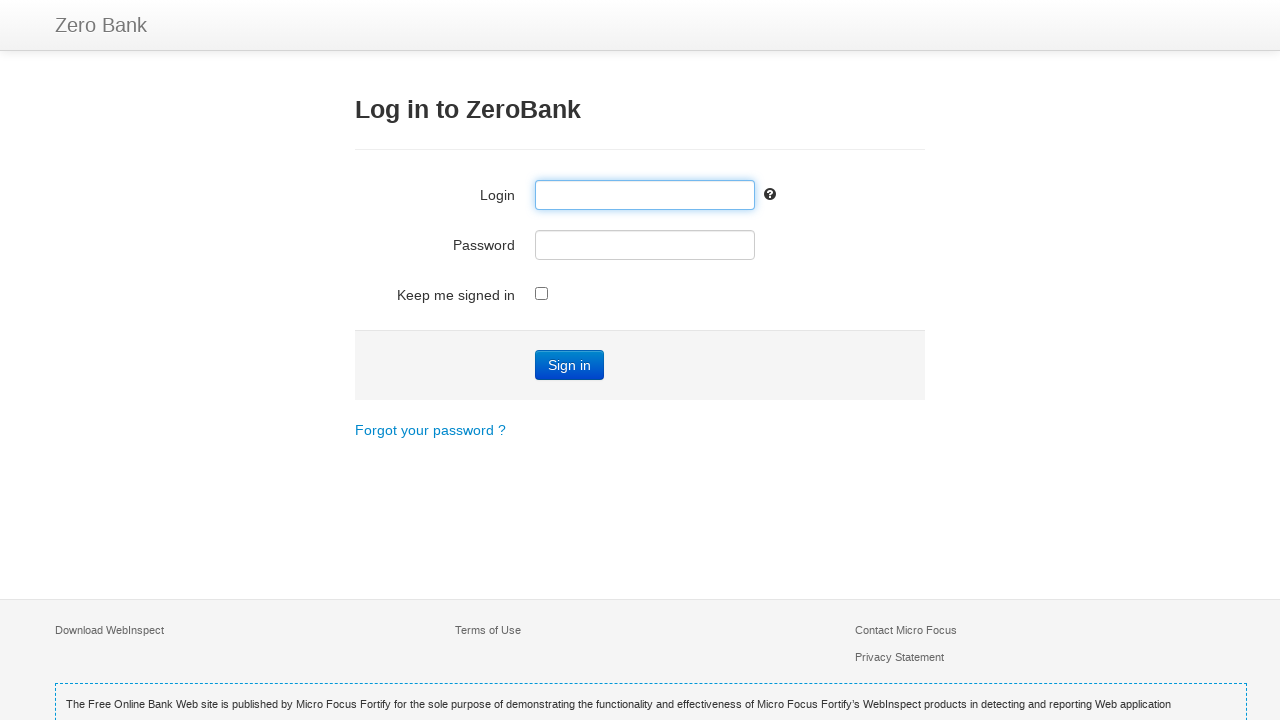

Navigated to ZeroBank login page
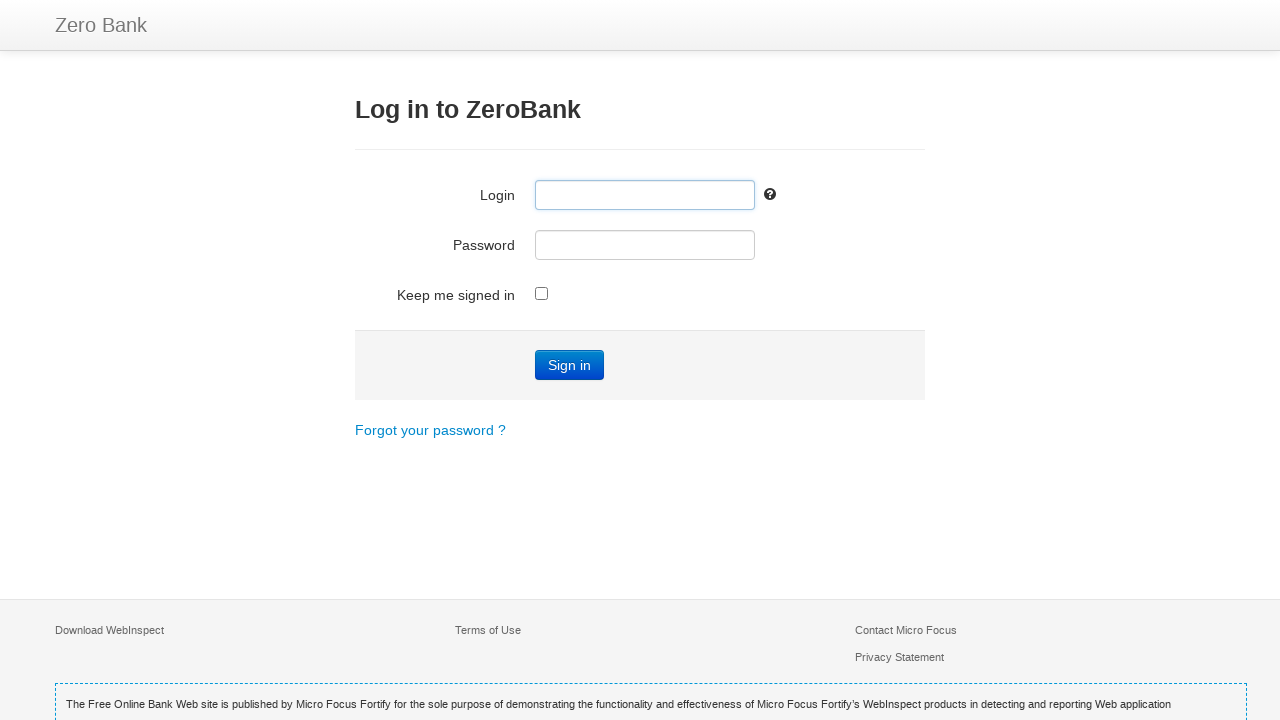

Header element (h3) appeared on the page
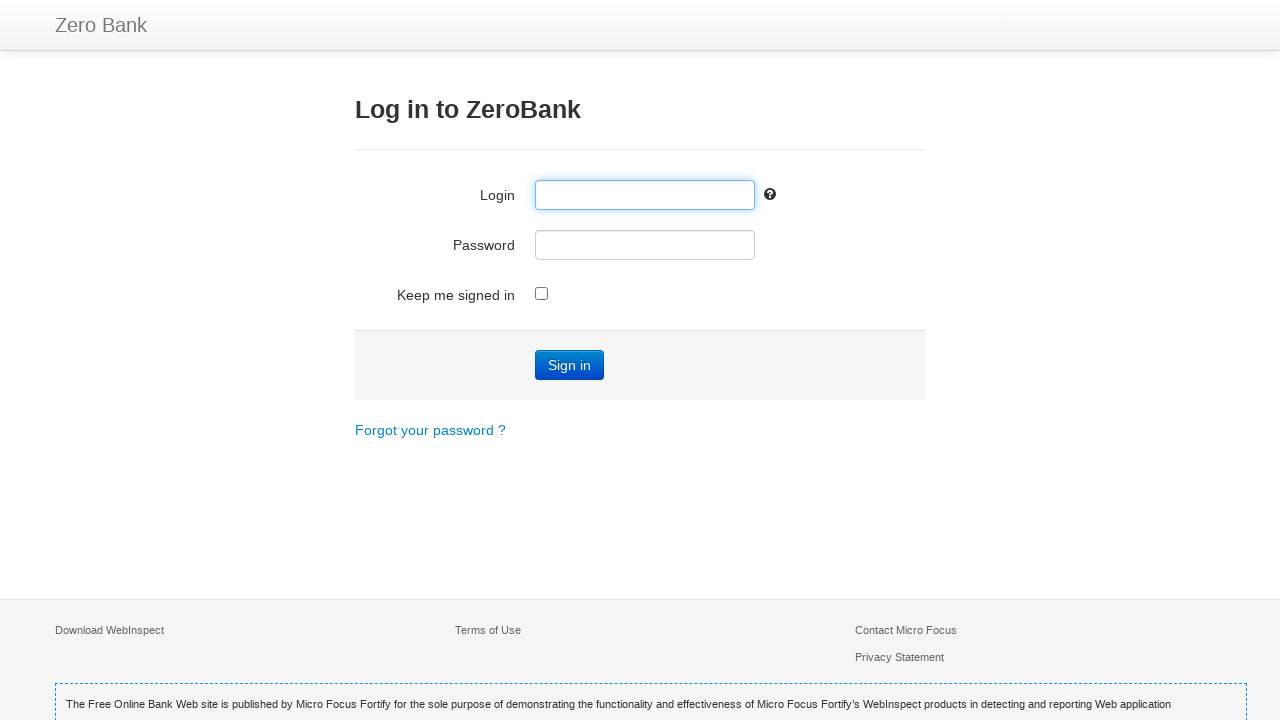

Retrieved header text content
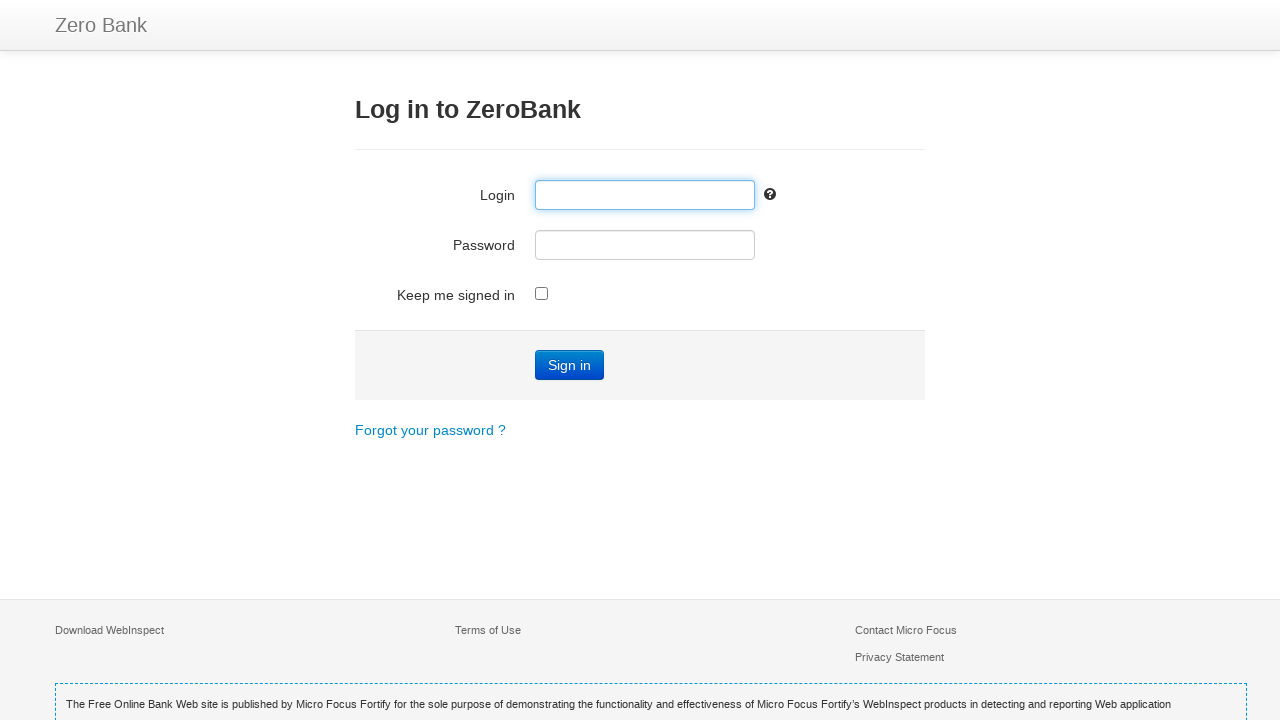

Verified header text matches expected value: 'Log in to ZeroBank'
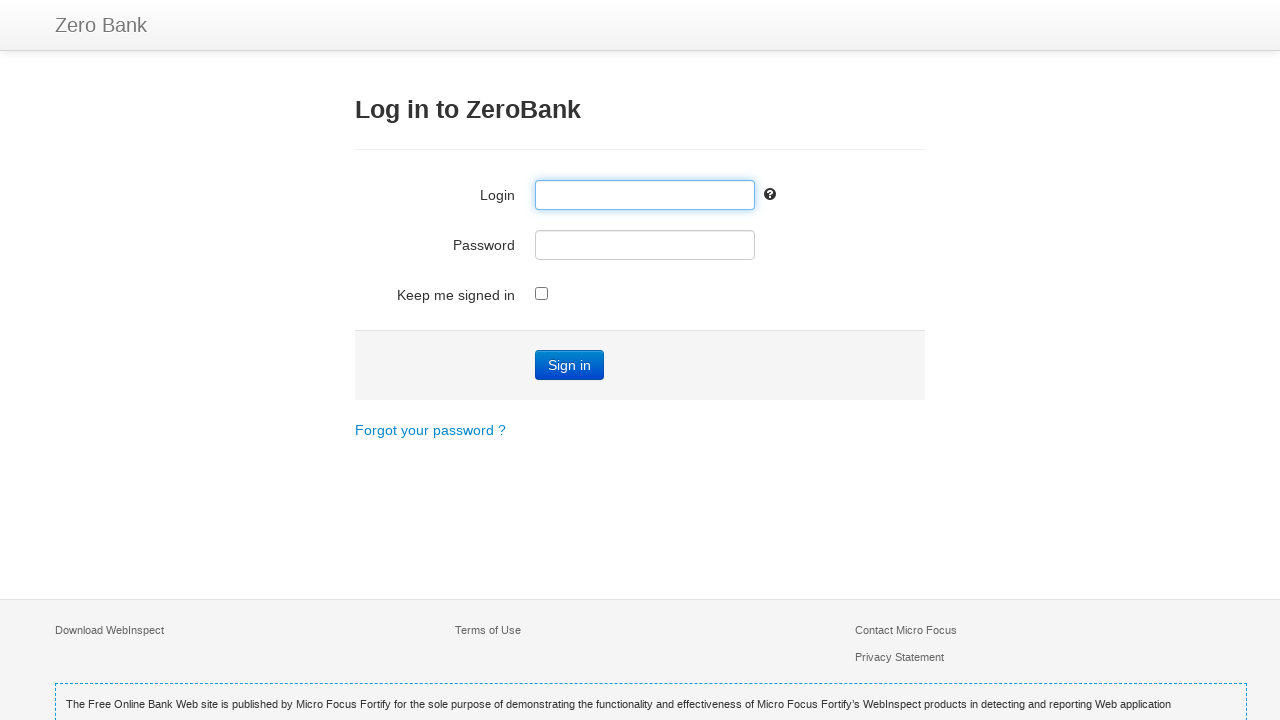

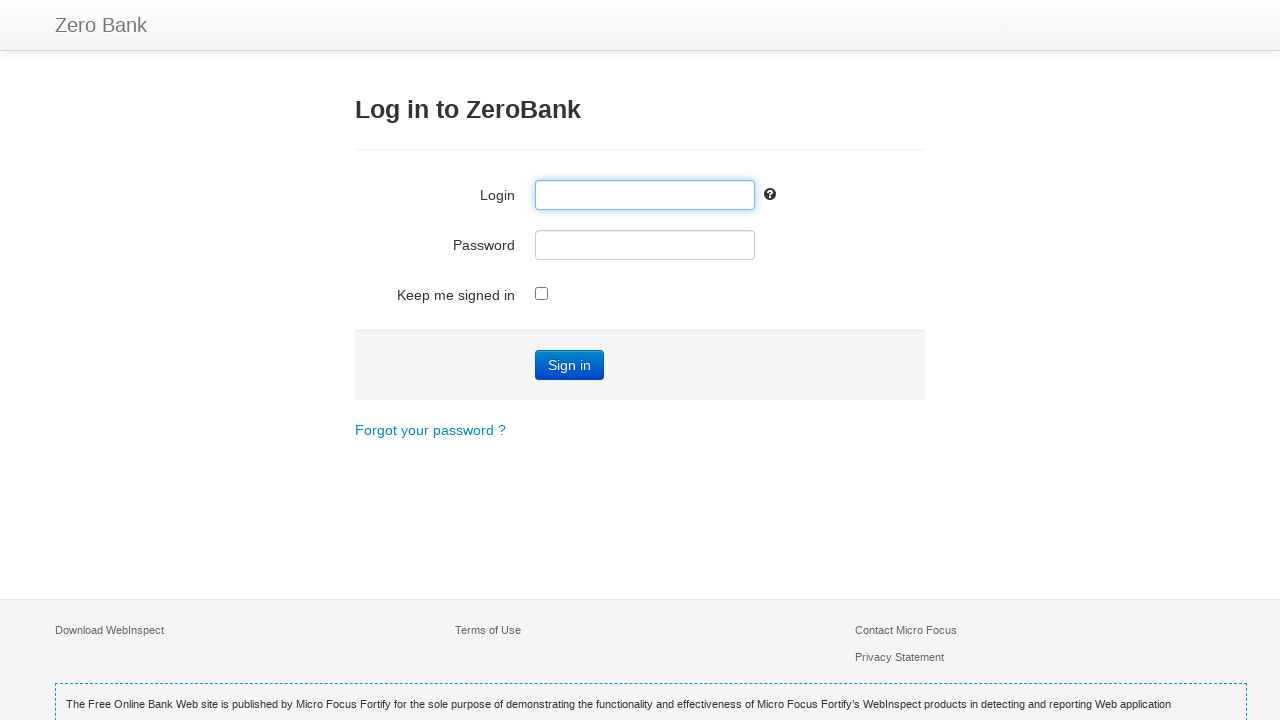